Tests alert prompt functionality by clicking to trigger an alert, entering text into the prompt, accepting it, and verifying the response message is displayed correctly

Starting URL: http://demo.automationtesting.in/Alerts.html

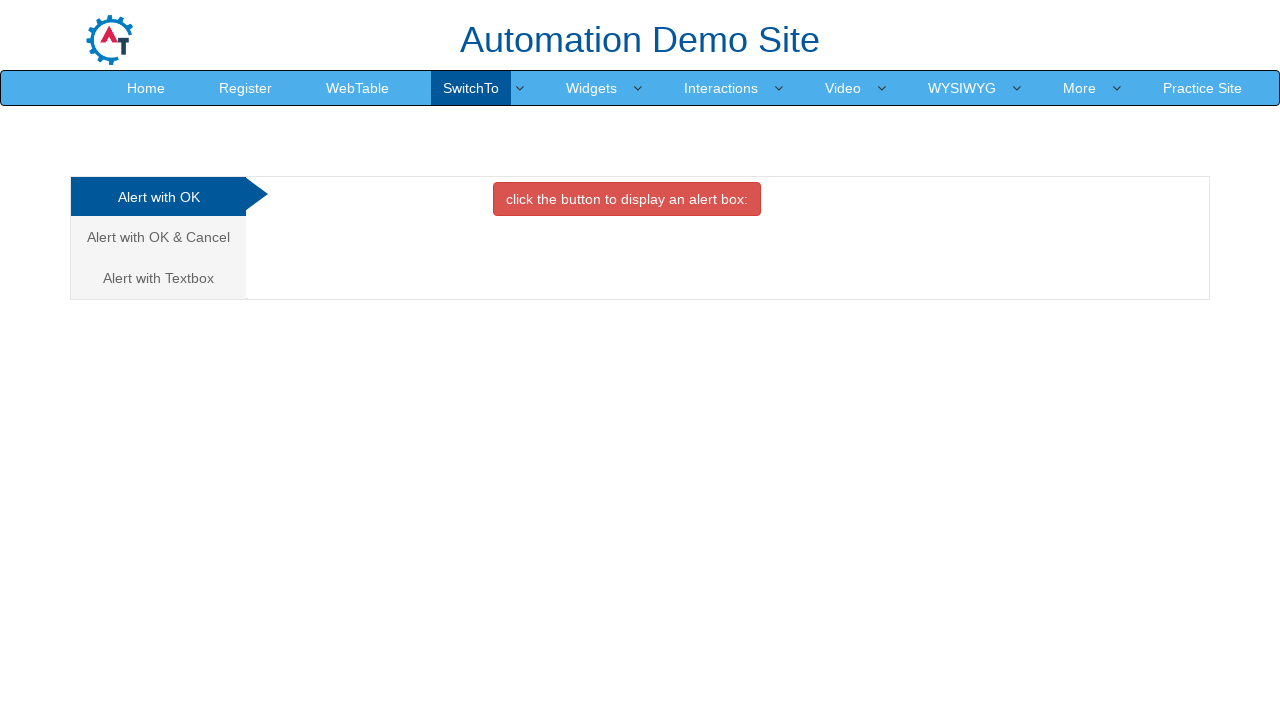

Clicked on the 'Alert with Text Box' tab at (158, 278) on xpath=/html/body/div[1]/div/div/div/div[1]/ul/li[3]/a
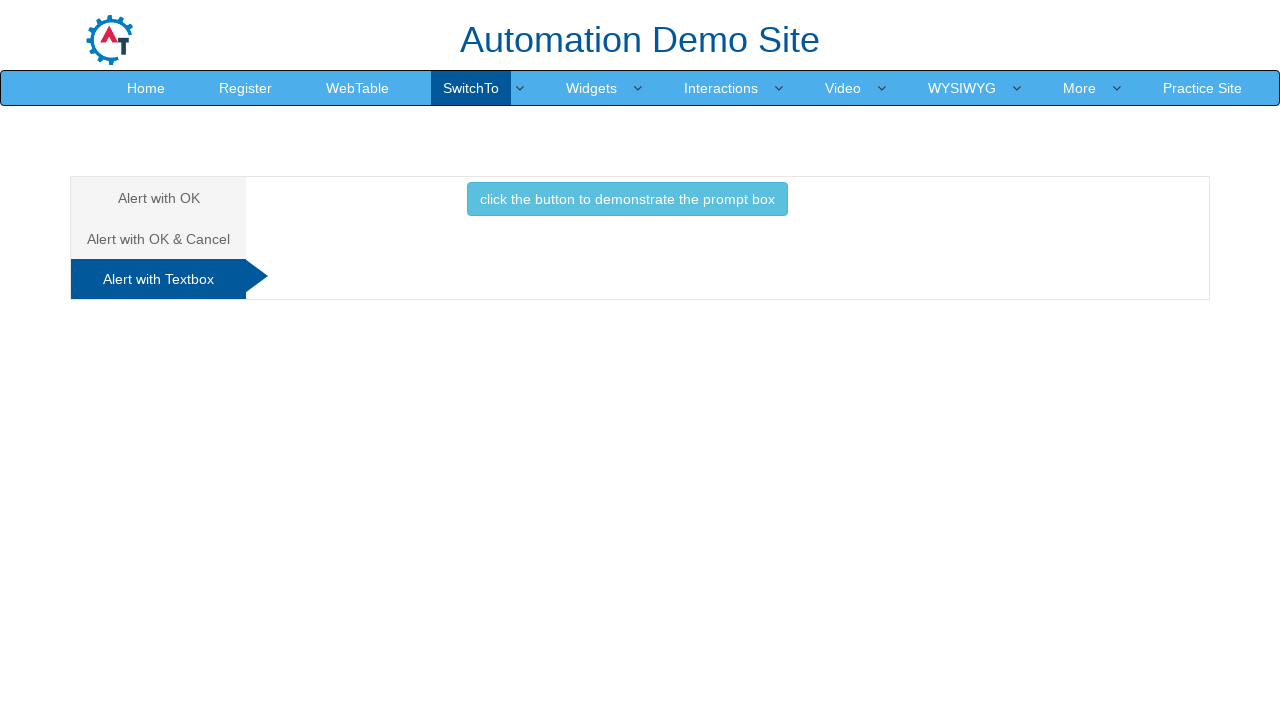

Clicked the button to trigger the prompt alert at (627, 199) on xpath=/html/body/div[1]/div/div/div/div[2]/div[3]/button
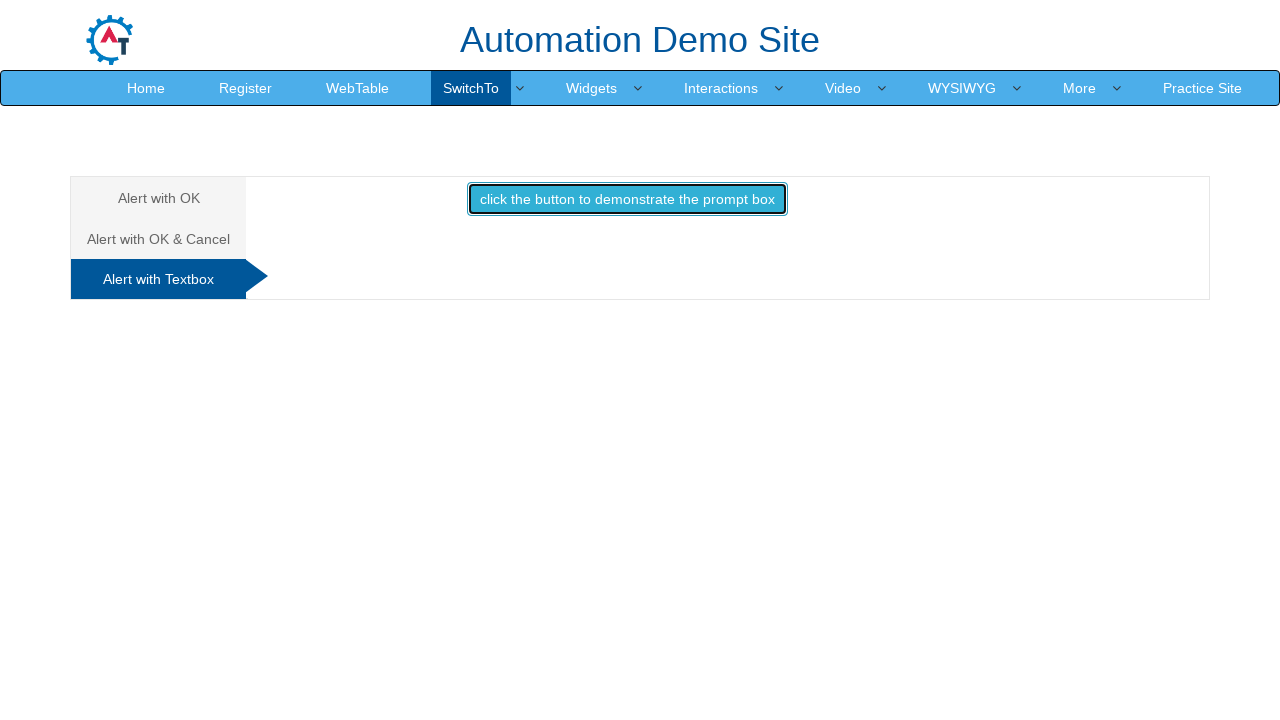

Set up dialog handler to accept prompt with text 'maddy'
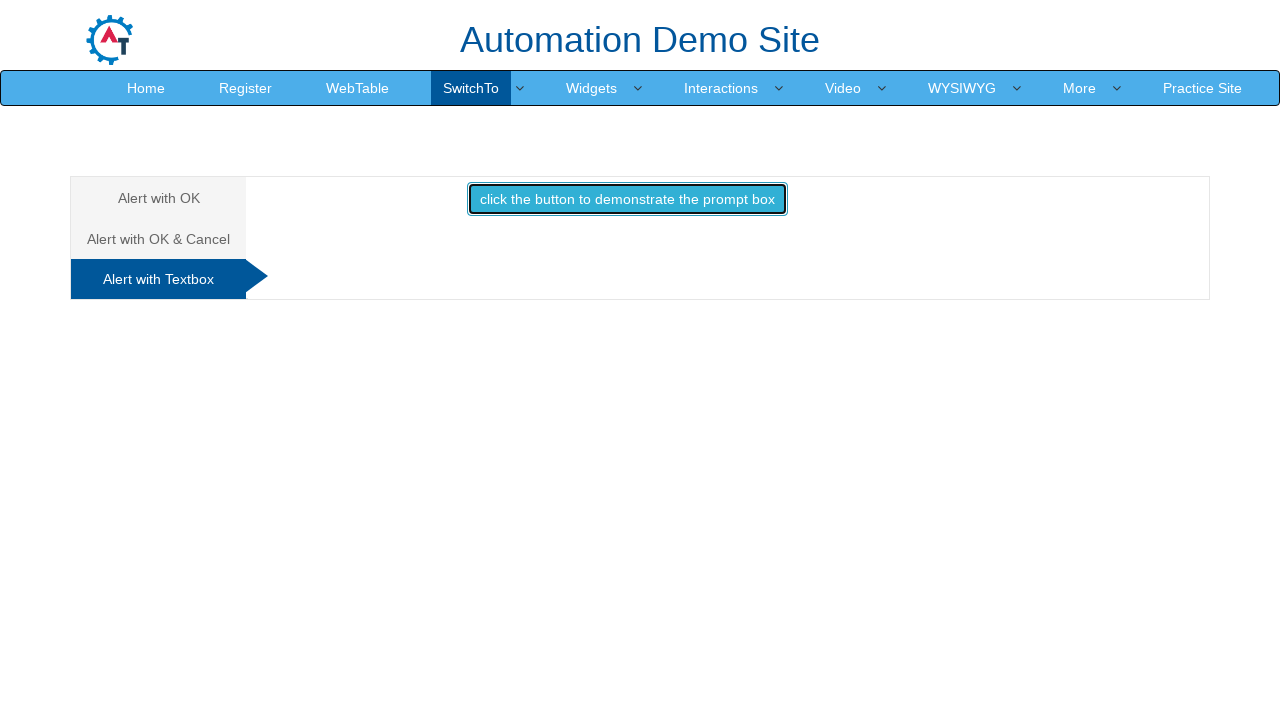

Re-clicked the button to trigger the dialog with handler active at (627, 199) on xpath=/html/body/div[1]/div/div/div/div[2]/div[3]/button
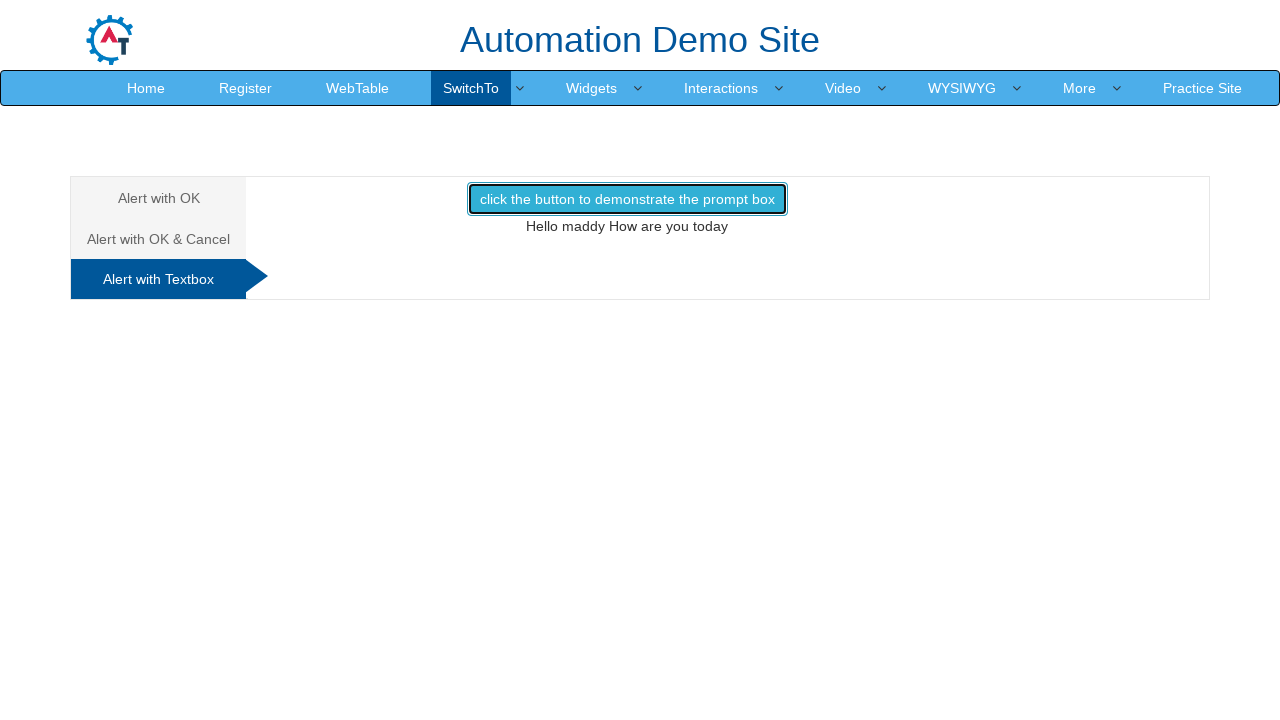

Waited for result message element to appear
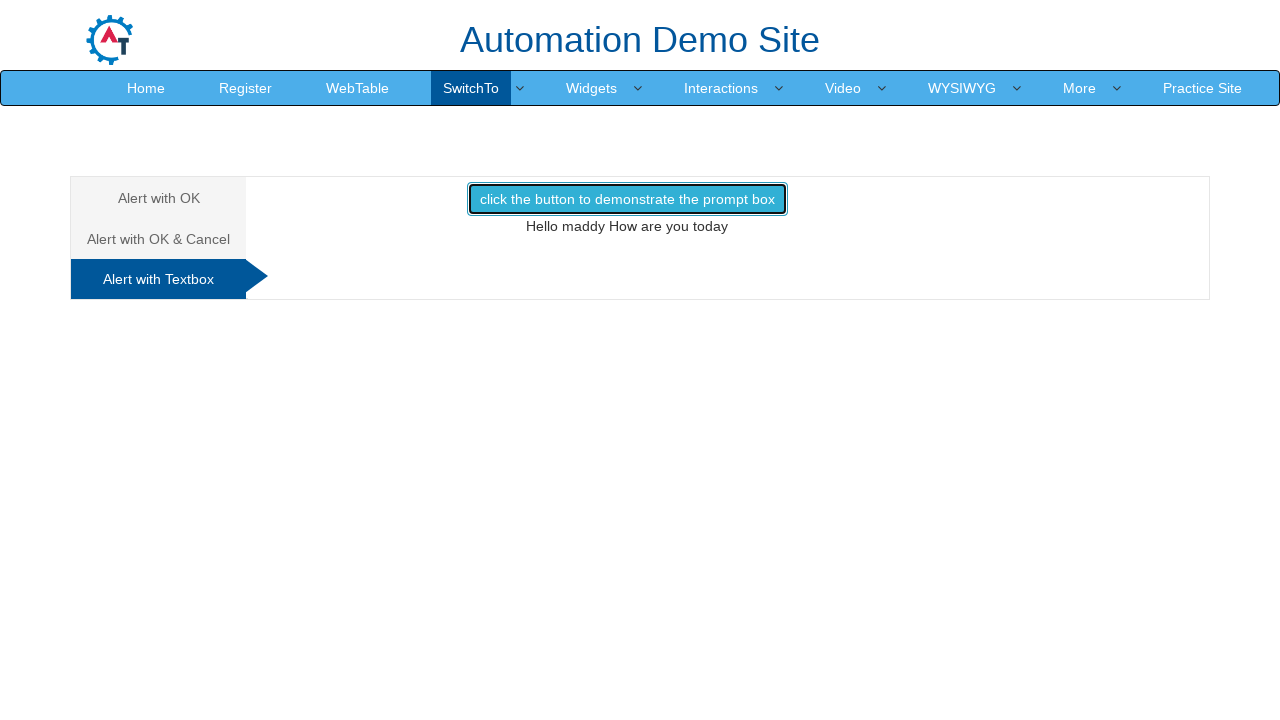

Retrieved result text from element
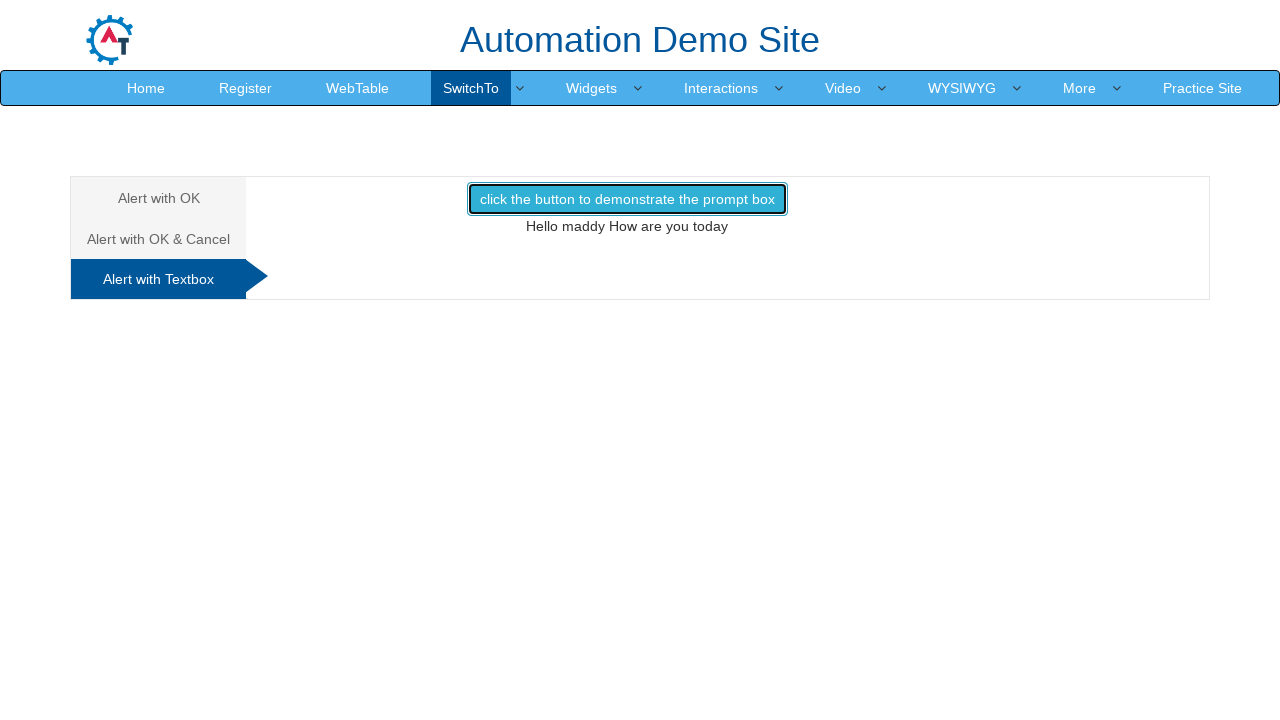

Verified result text matches expected value 'Hello maddy How are you today'
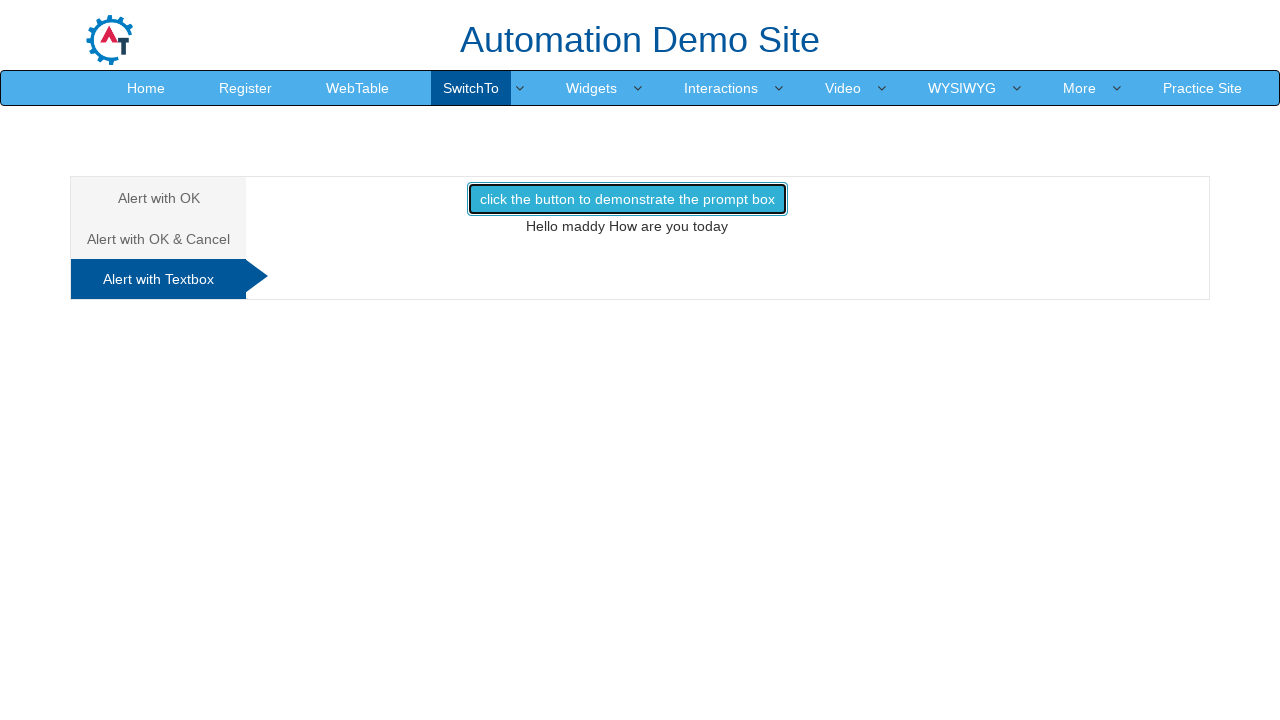

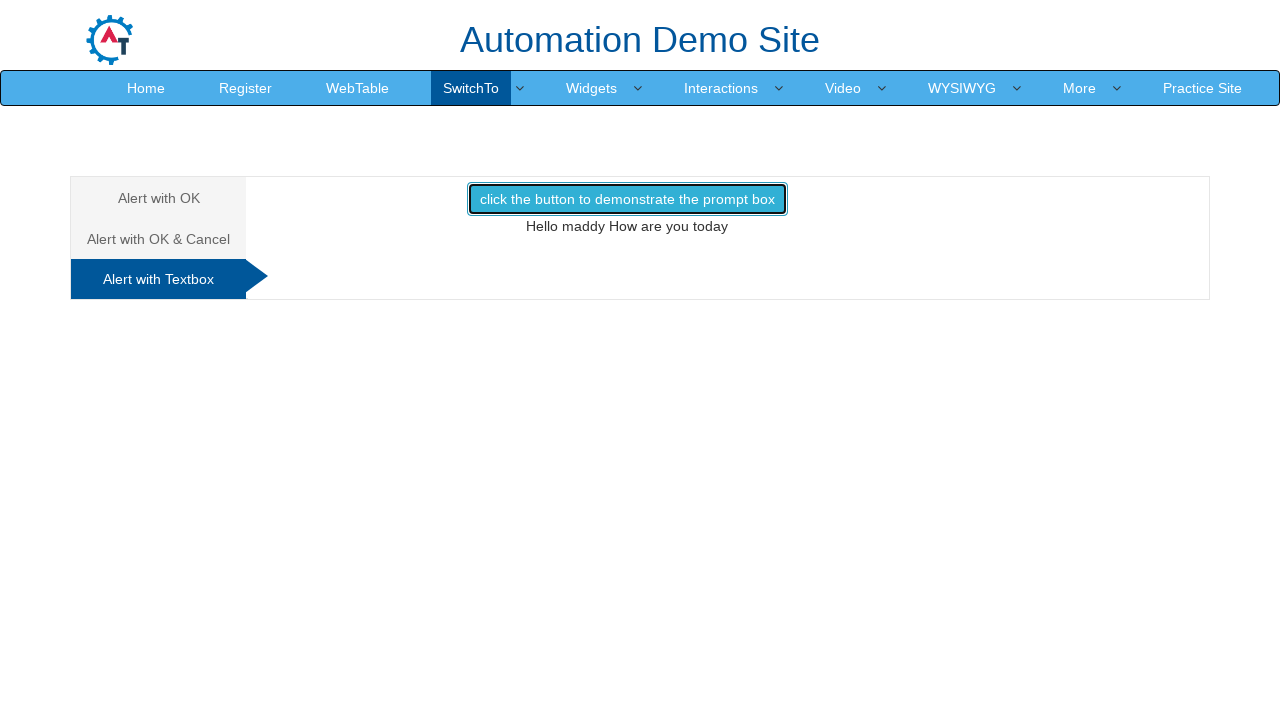